Tests browser navigation operations including refresh, navigating to another site (YouTube), going back to the previous page, and going forward again.

Starting URL: https://www.gmail.com

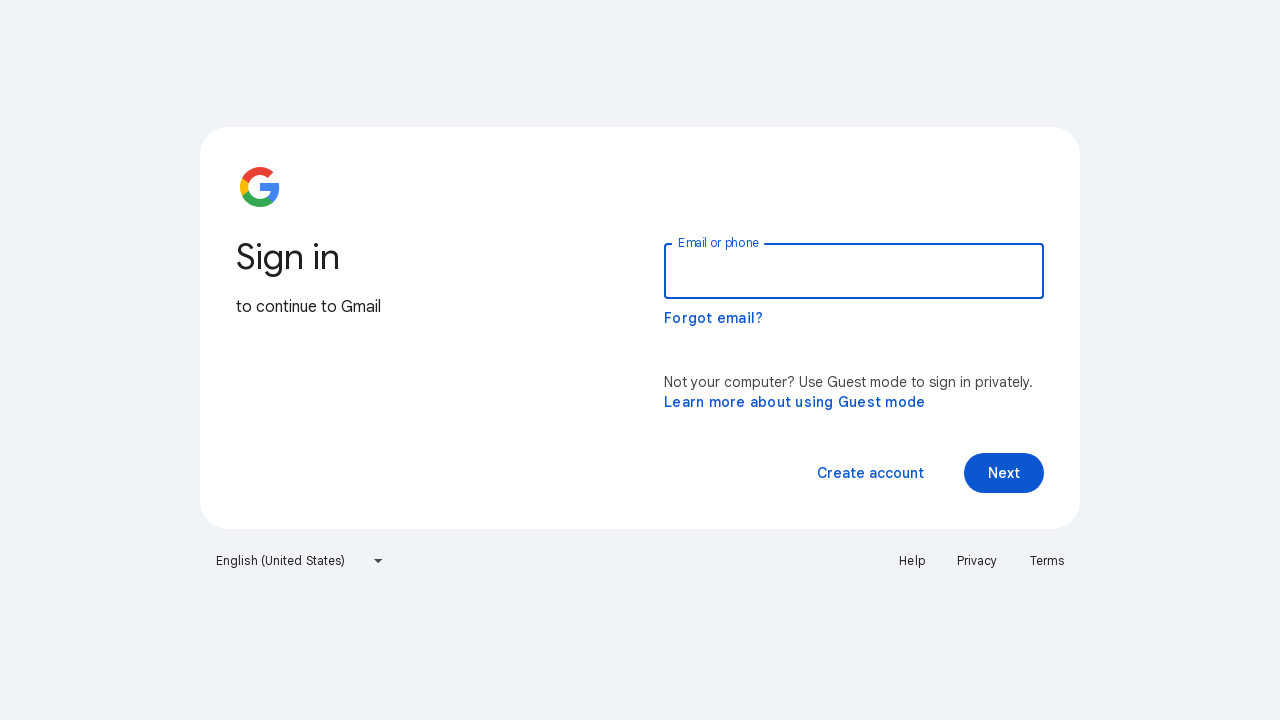

Reloaded Gmail page
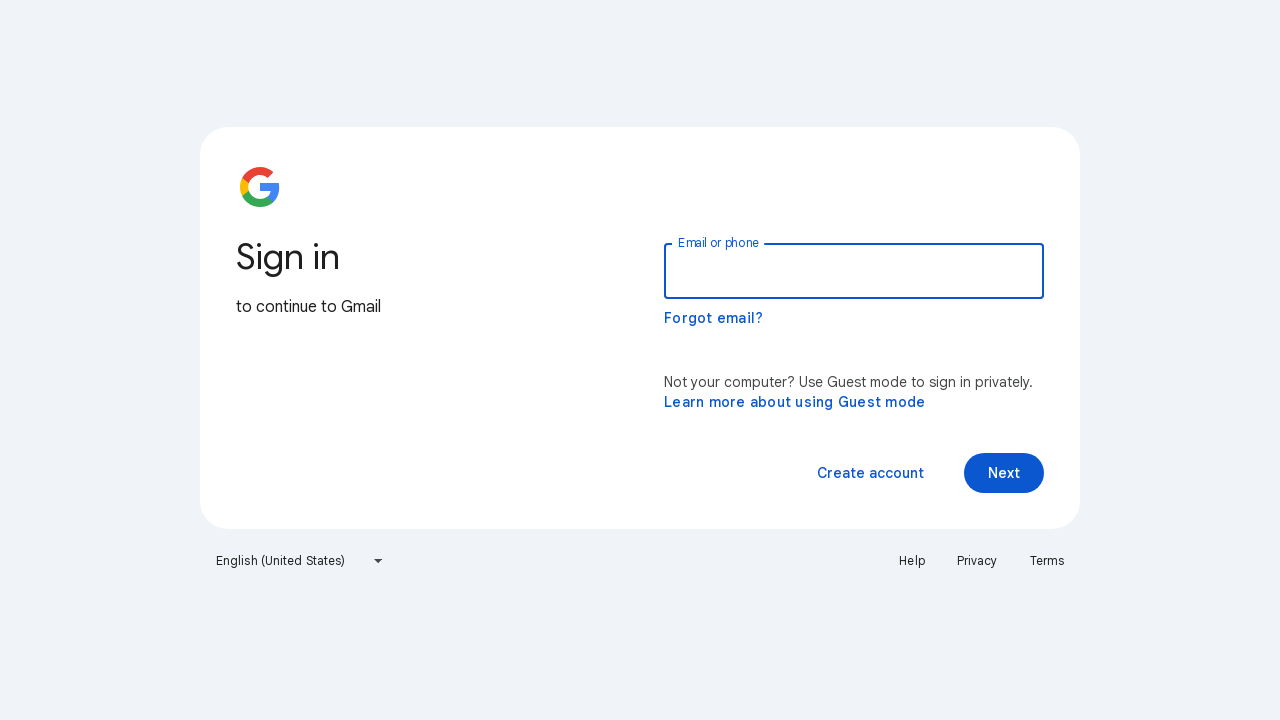

Navigated to YouTube
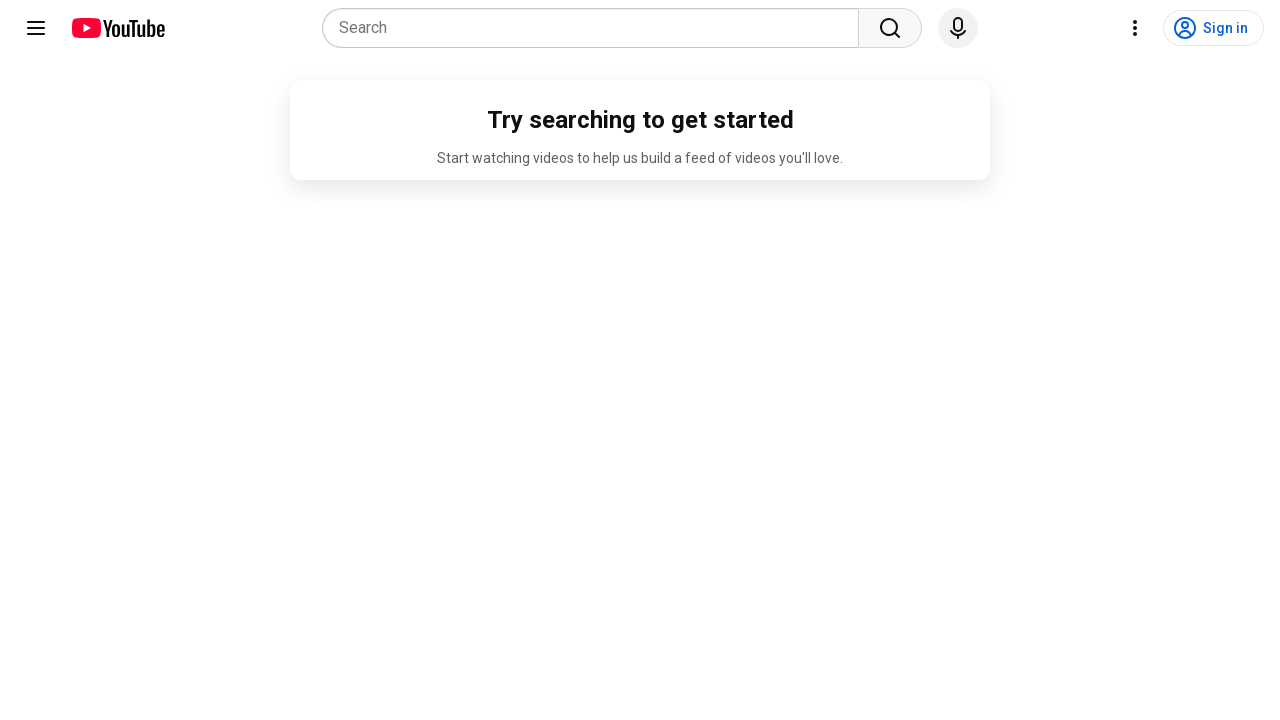

Navigated back to Gmail
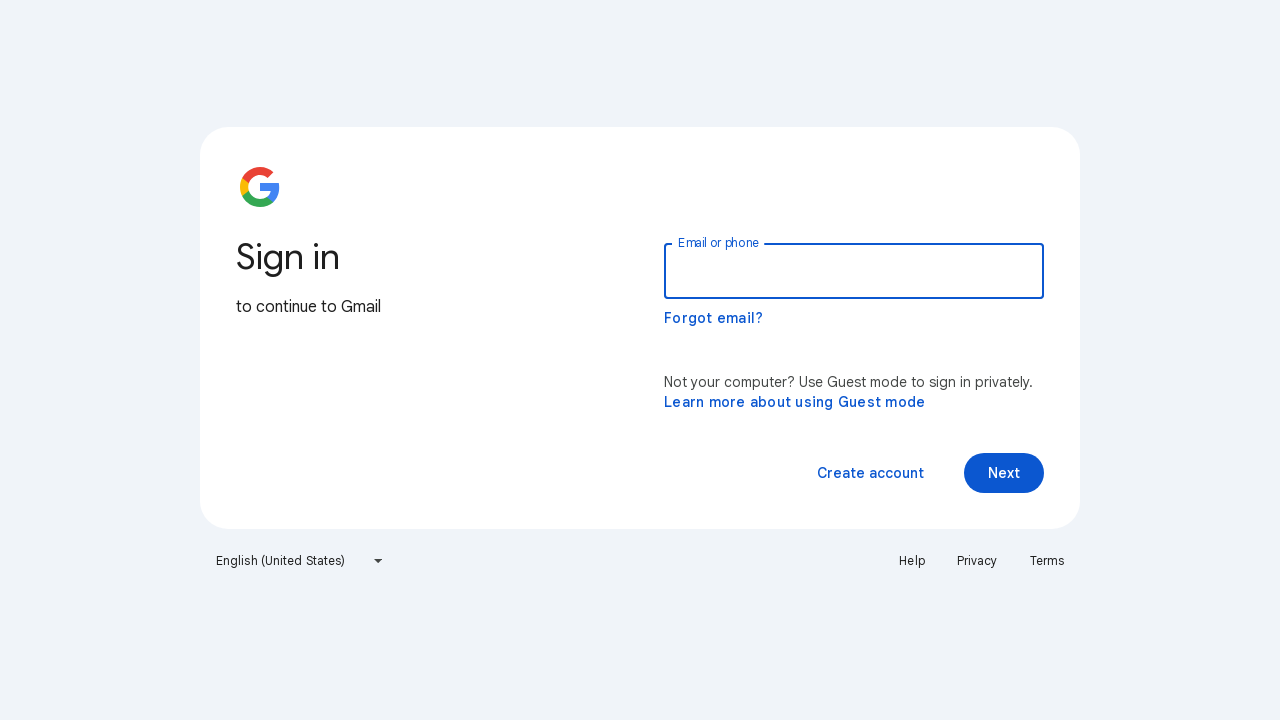

Navigated forward to YouTube
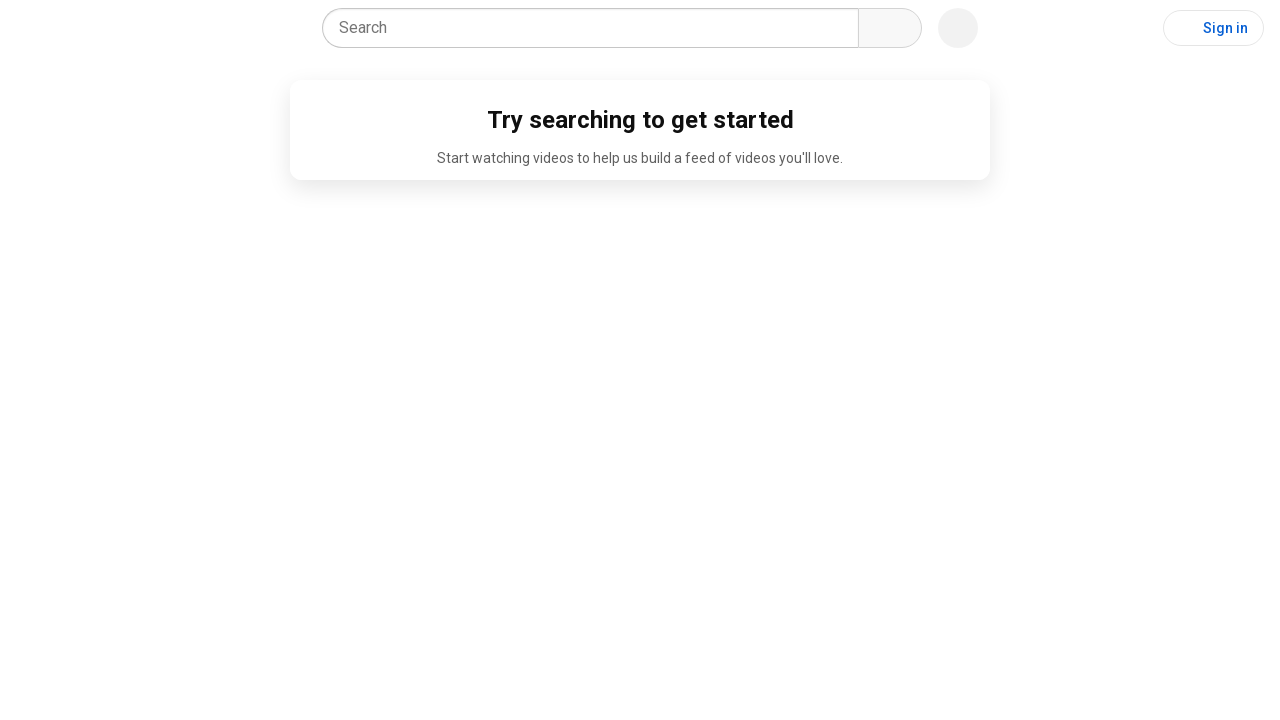

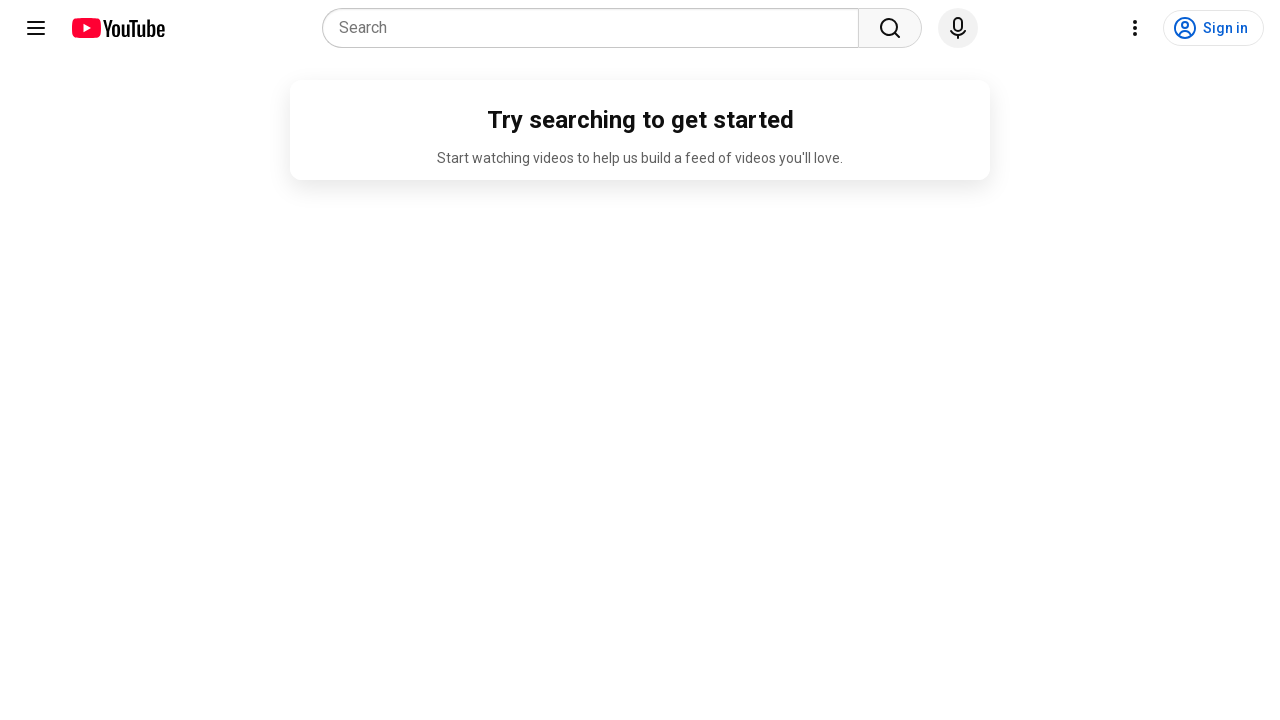